Tests drag and drop by offset action from draggable element to target position

Starting URL: https://crossbrowsertesting.github.io/drag-and-drop

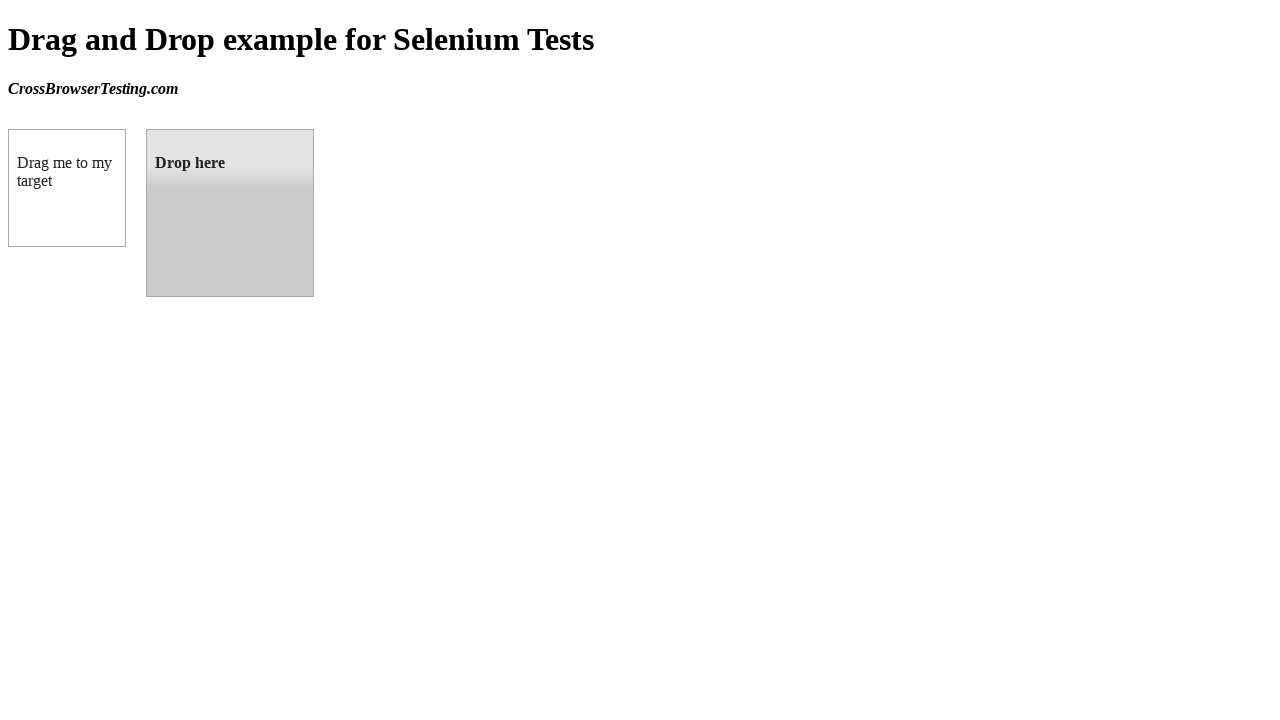

Located draggable source element
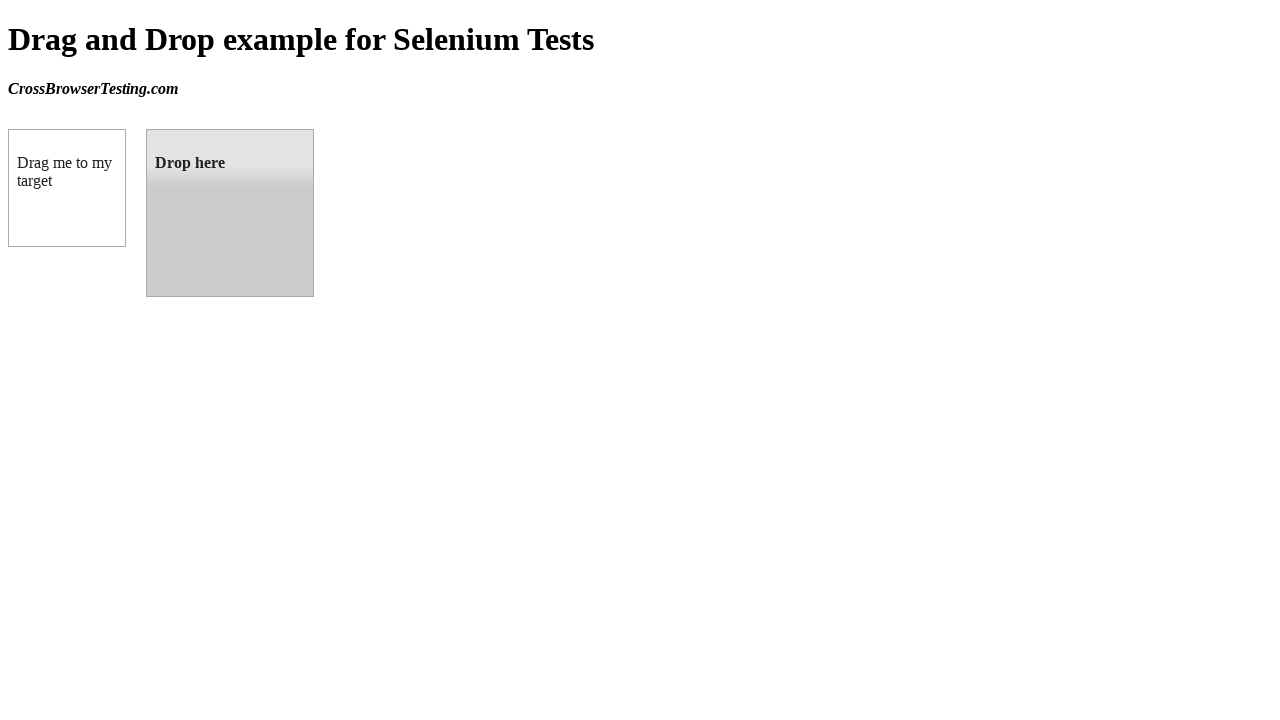

Located droppable target element
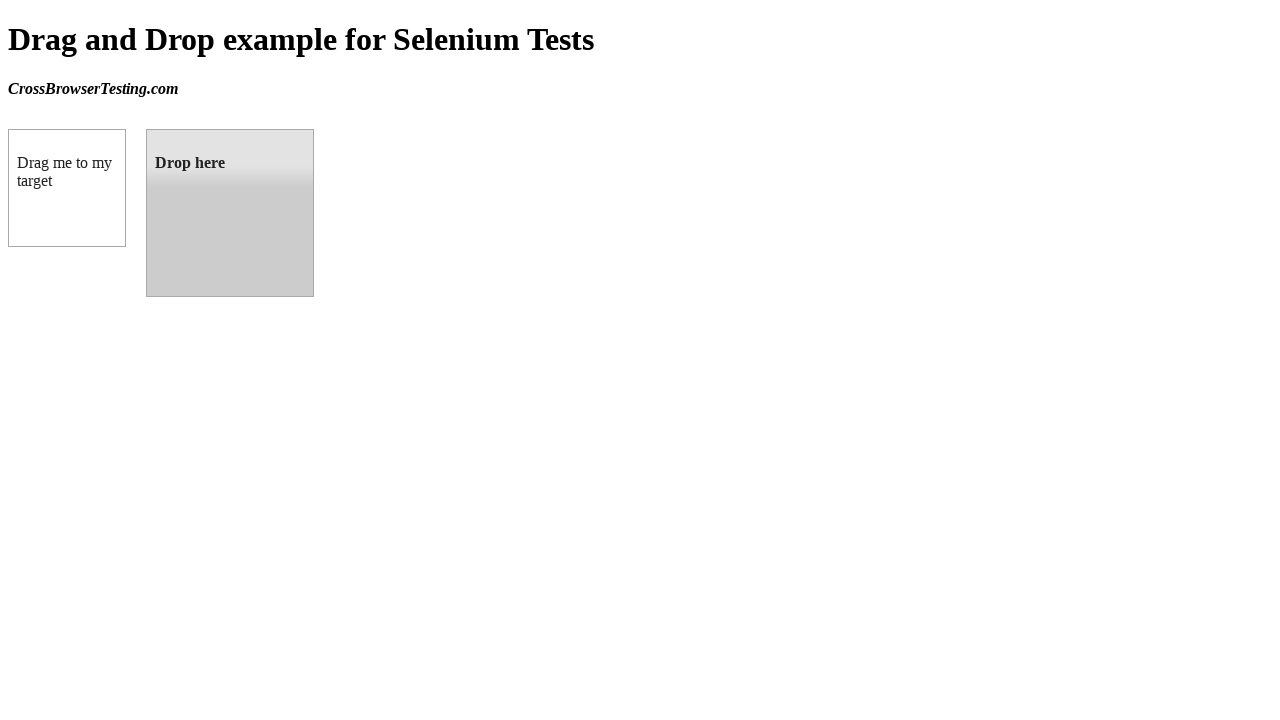

Retrieved bounding box of target element
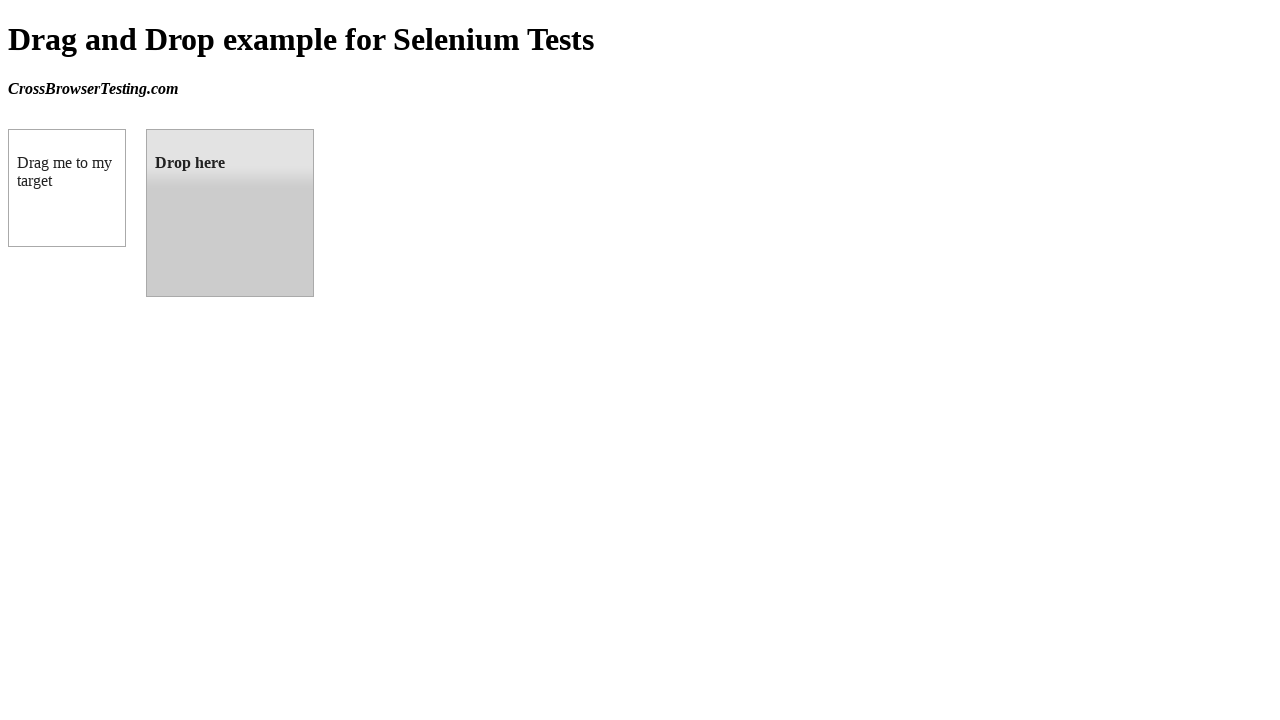

Performed drag and drop from source element to target element at (230, 213)
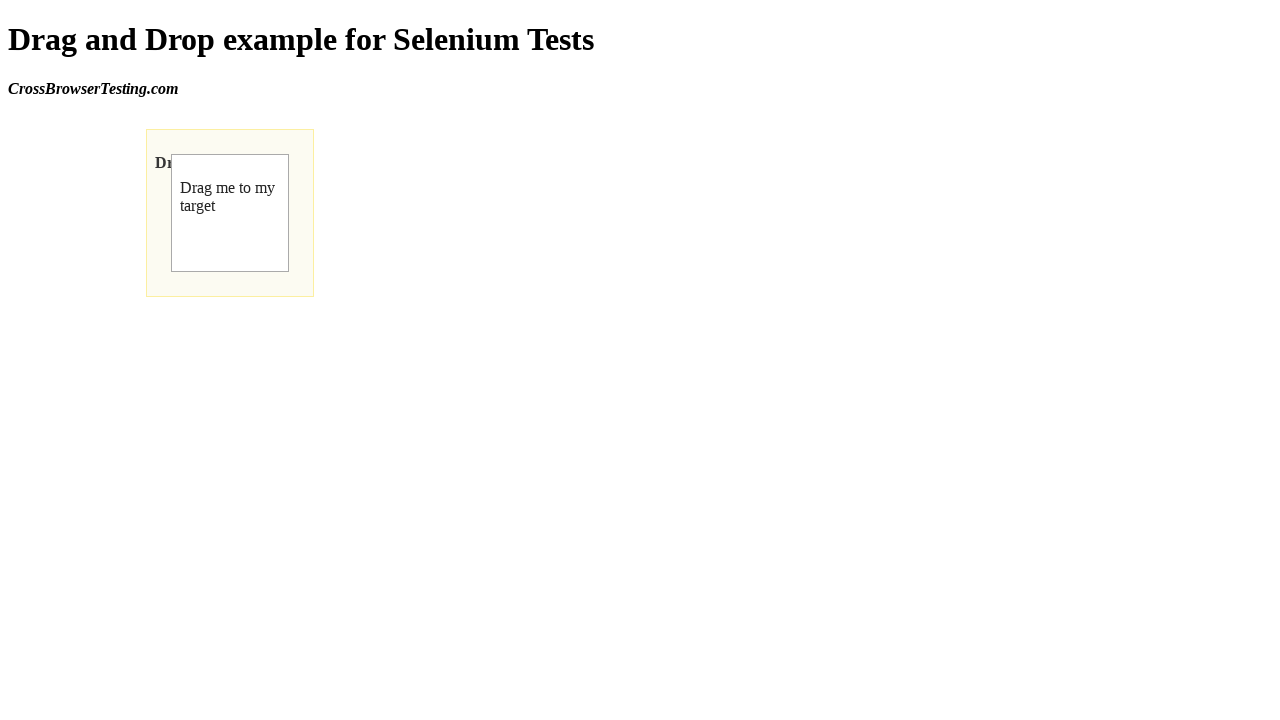

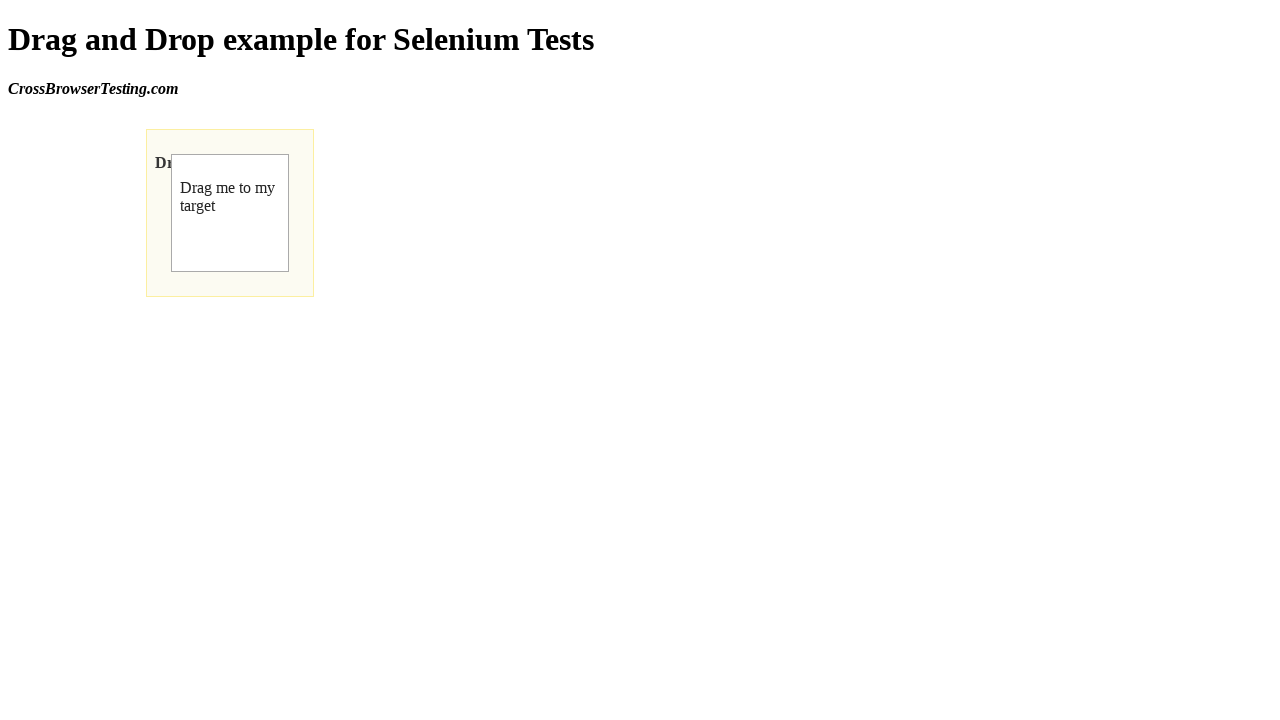